Tests browser-agnostic window switching by tracking window handles before and after clicking a link that opens a new window, then identifying the new window by comparing handle sets.

Starting URL: http://the-internet.herokuapp.com/windows

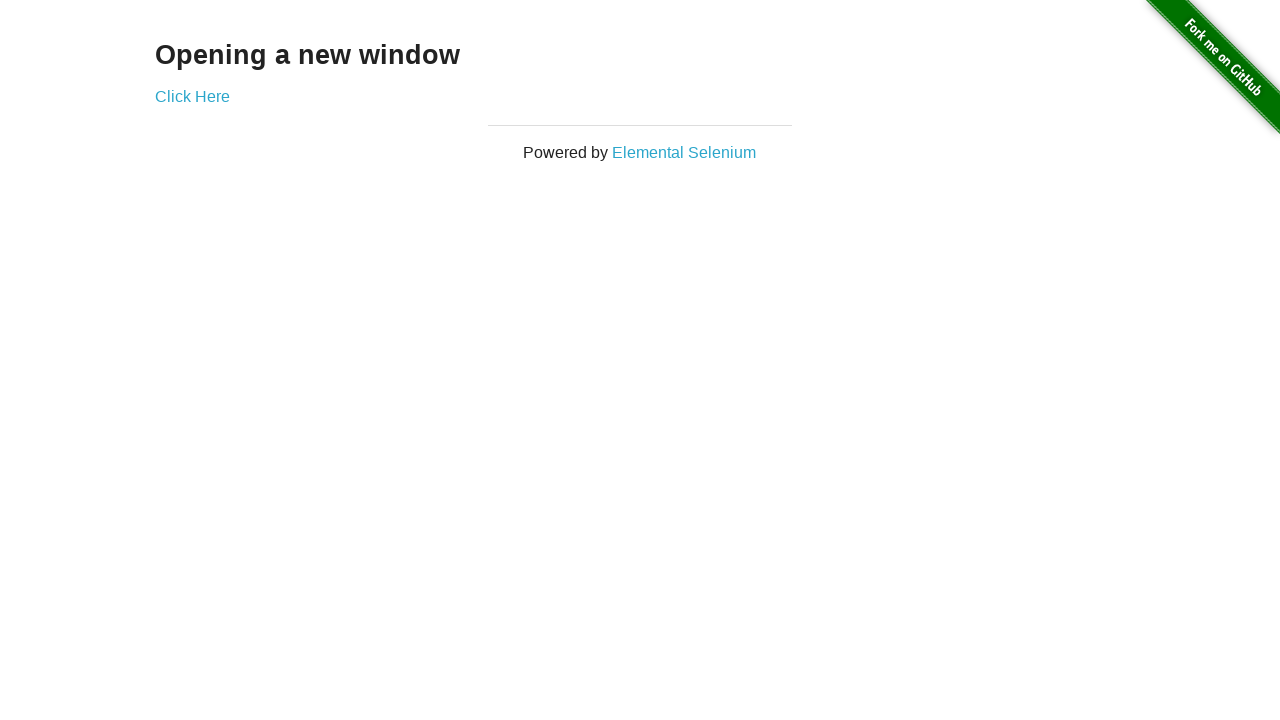

Stored reference to original page
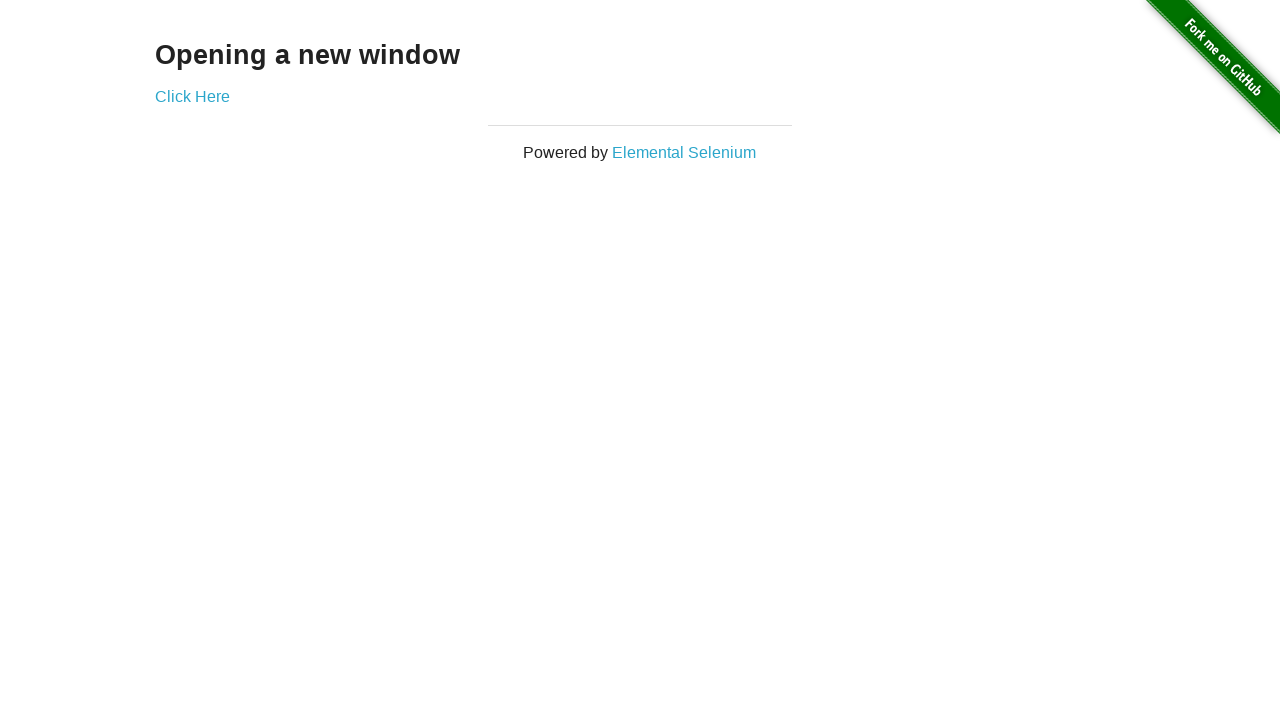

Clicked link that opens a new window at (192, 96) on .example a
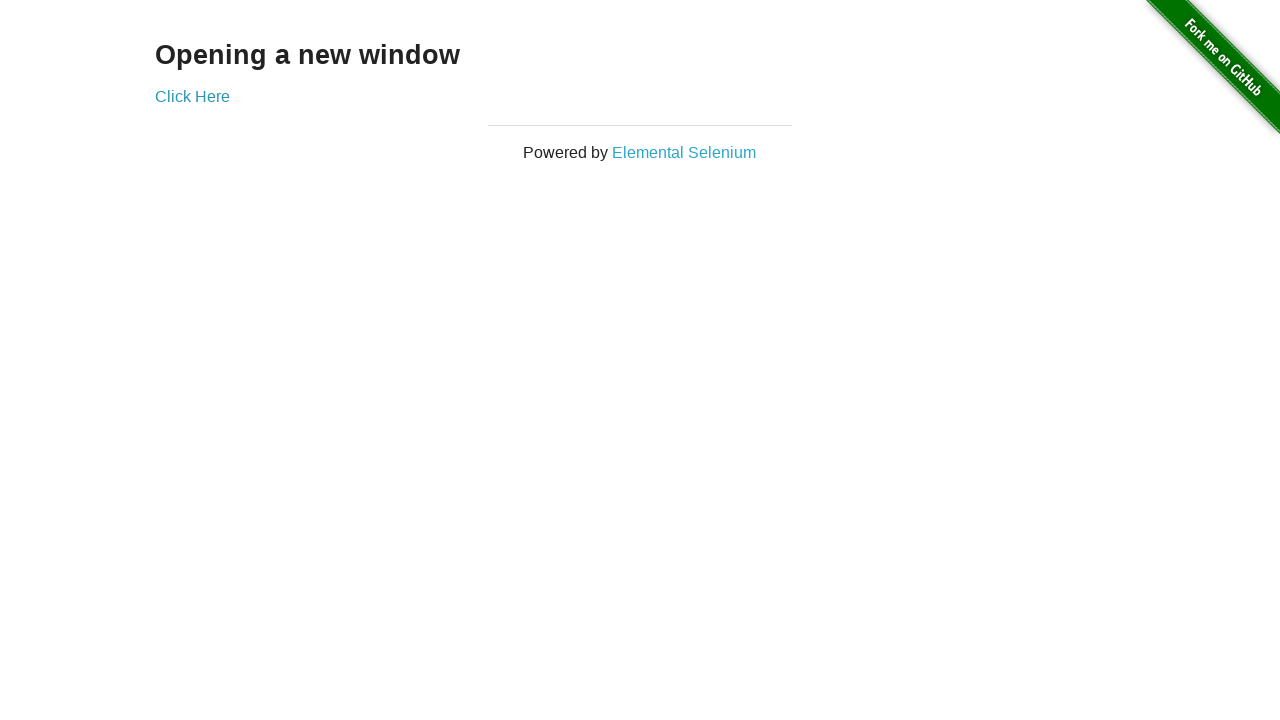

Captured new window handle
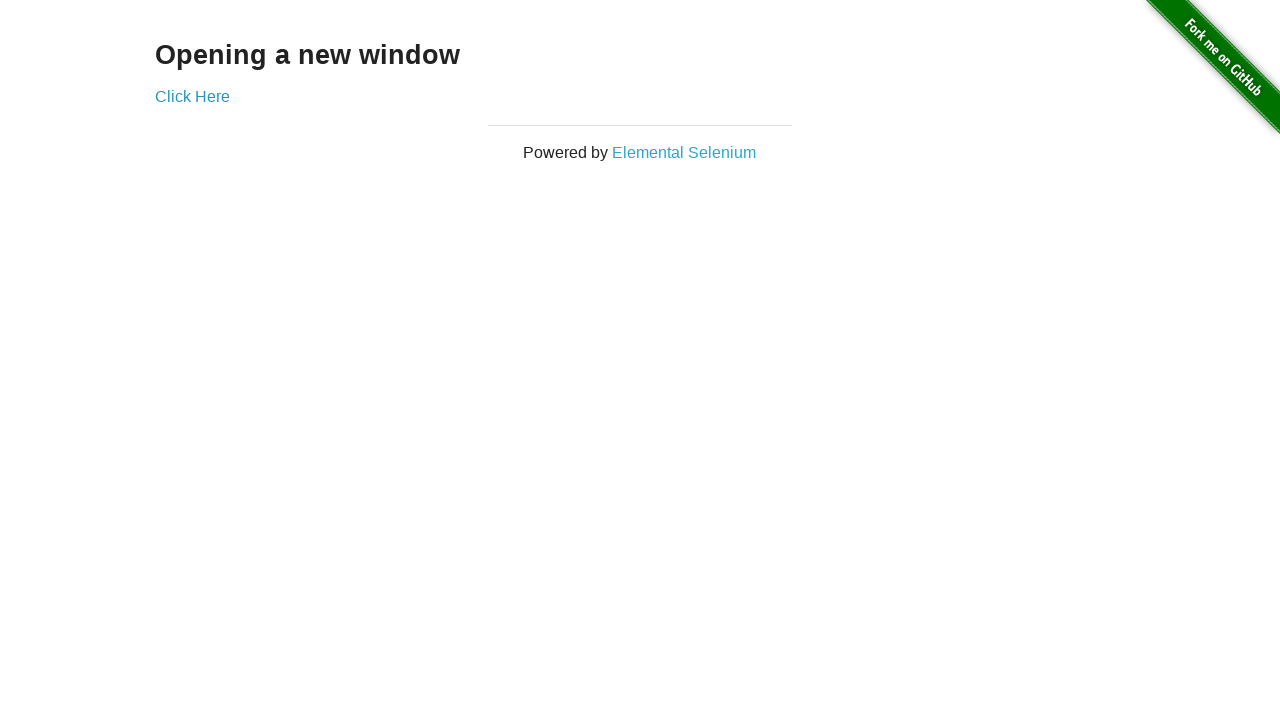

Verified original window title is not 'New Window'
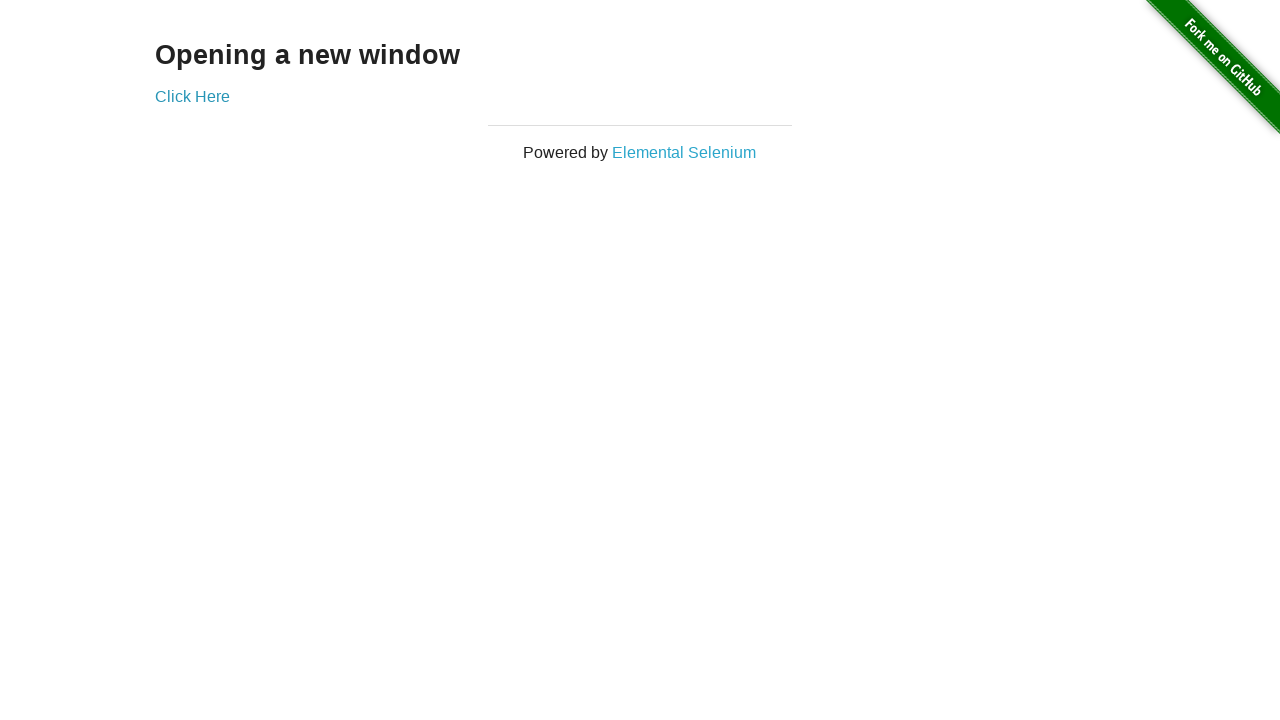

Brought new window to front
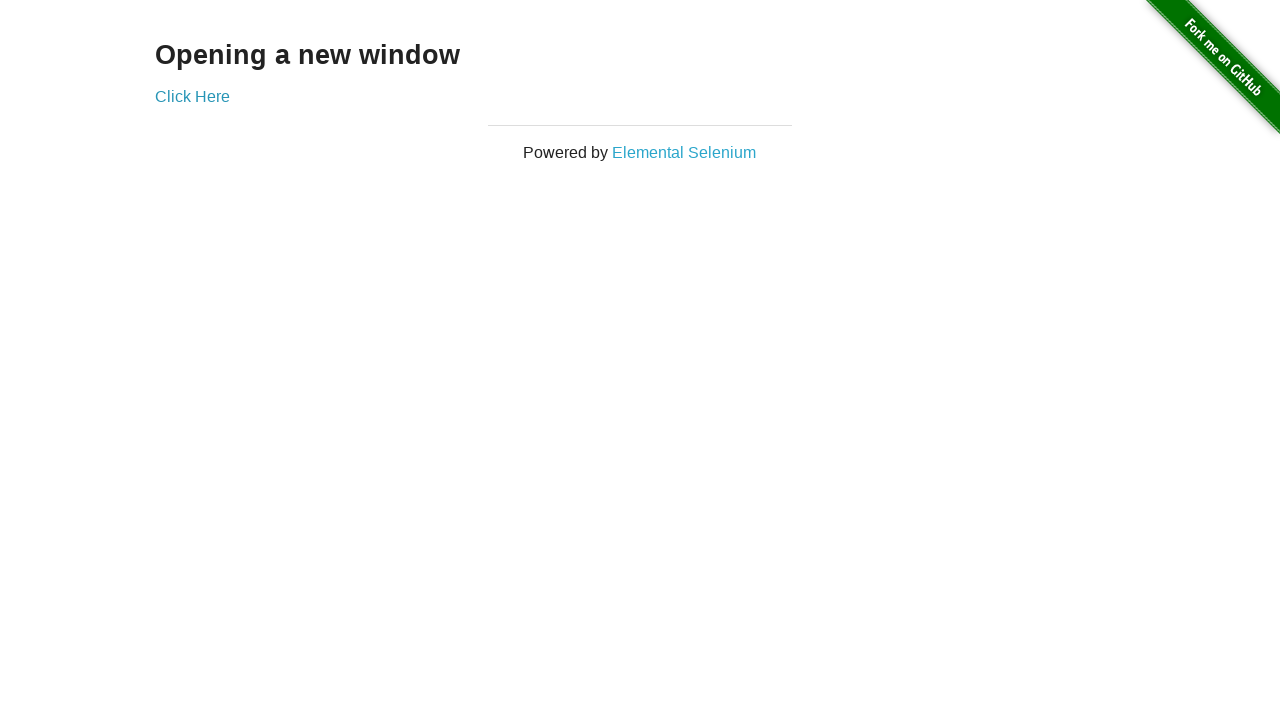

Waited for new window to load
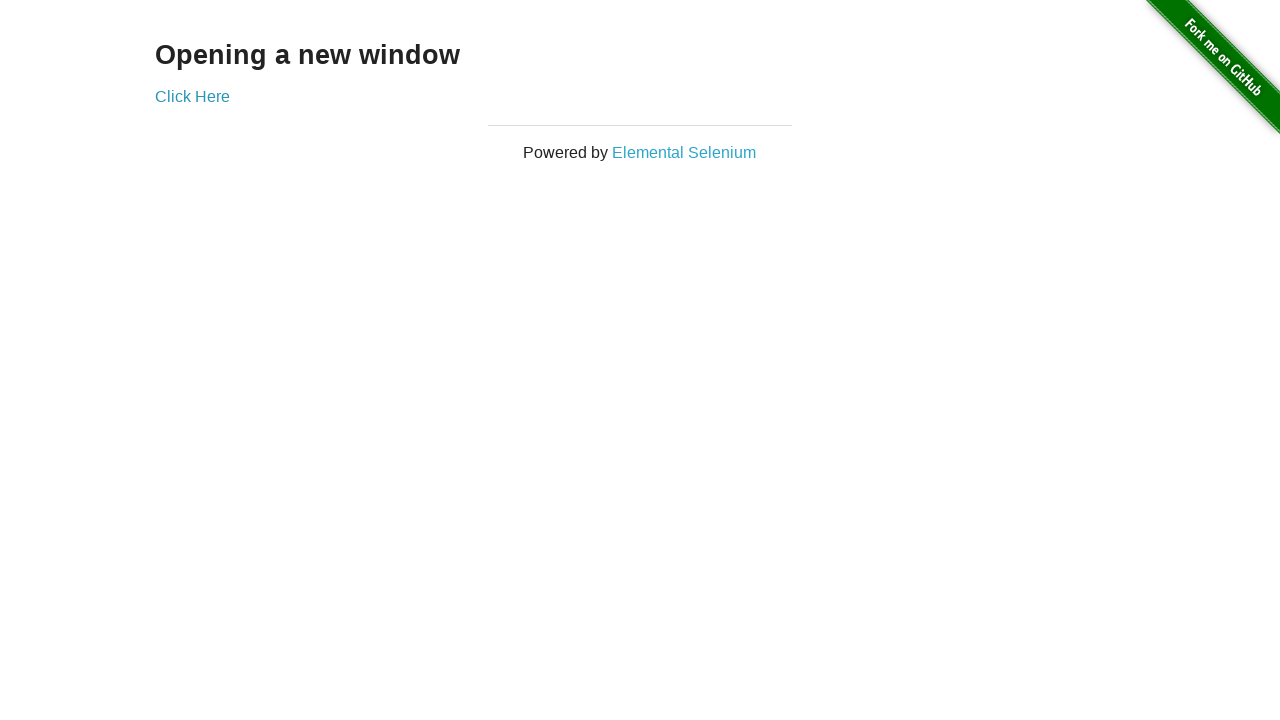

Verified new window title is 'New Window'
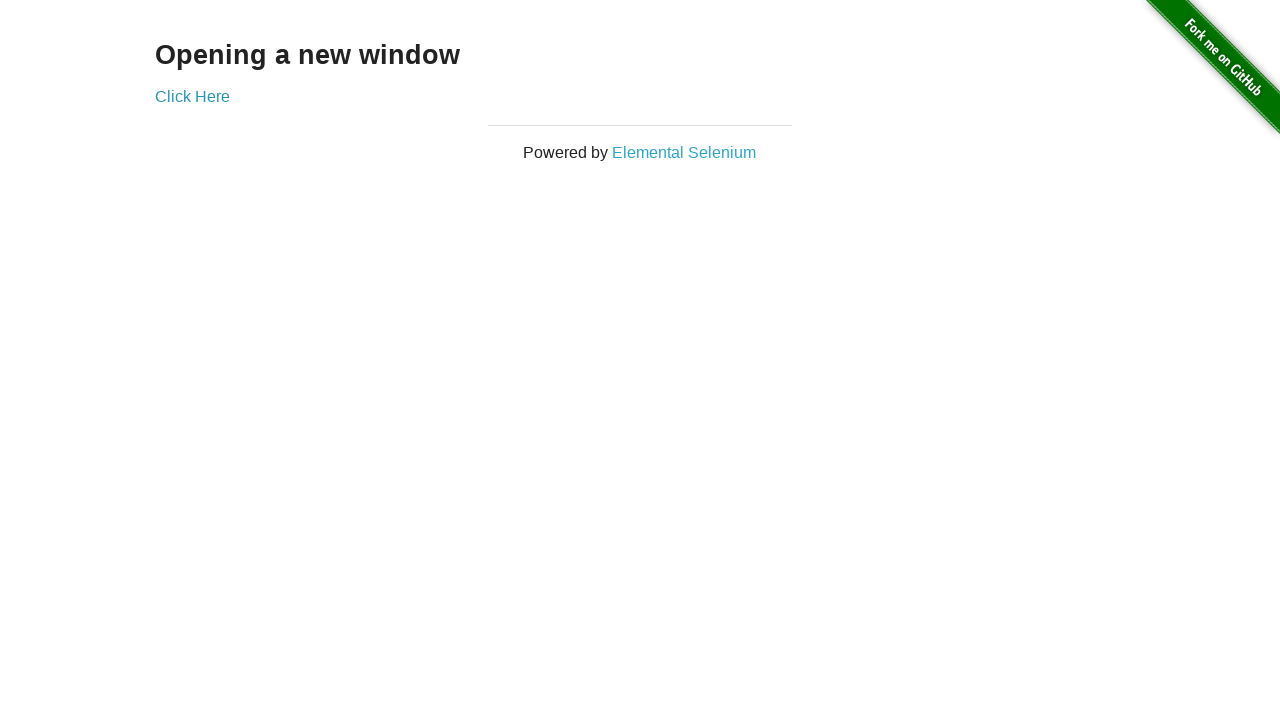

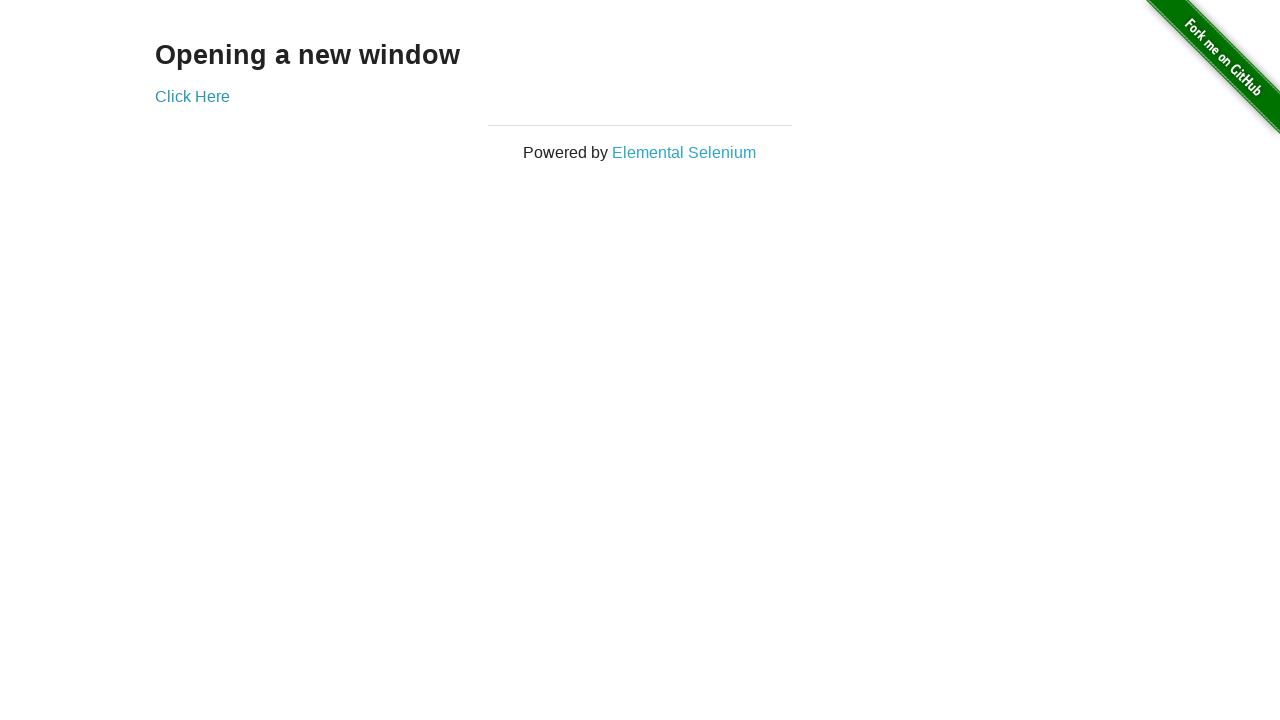